Tests drag-and-drop-by-offset mouse action by dragging element to specific offset coordinates

Starting URL: https://crossbrowsertesting.github.io/drag-and-drop

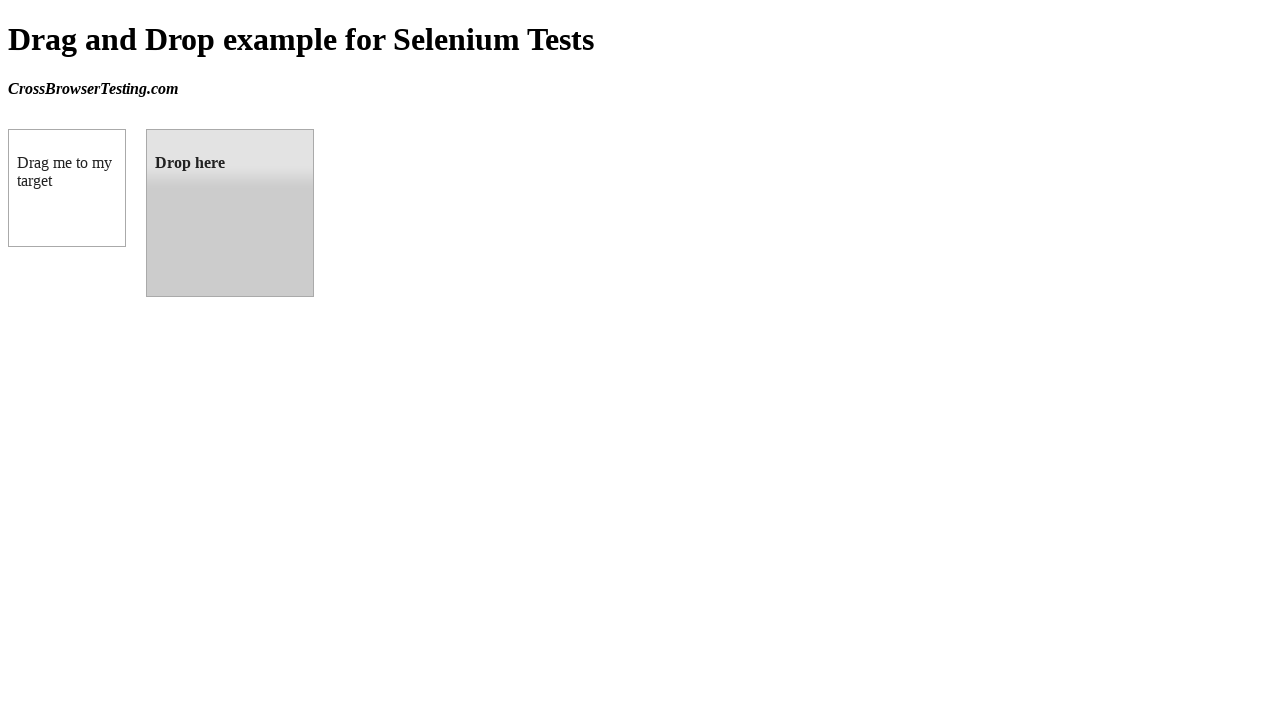

Waited for draggable element to load
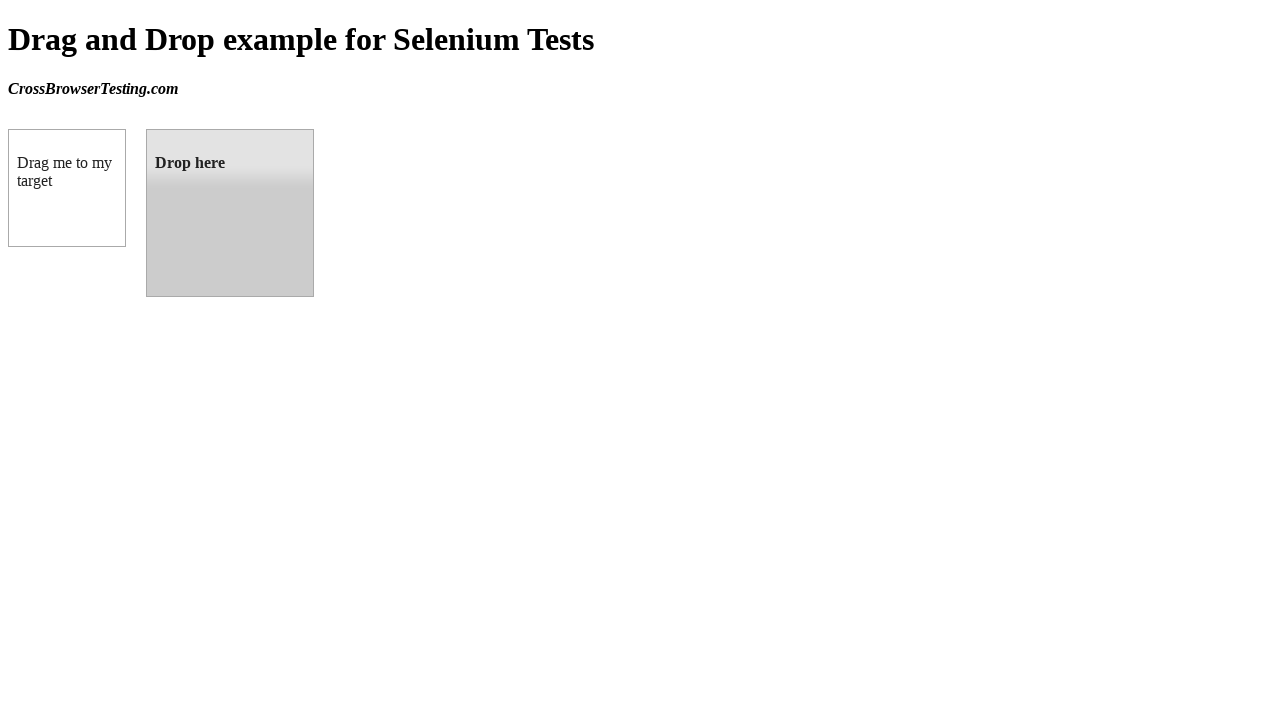

Waited for droppable element to load
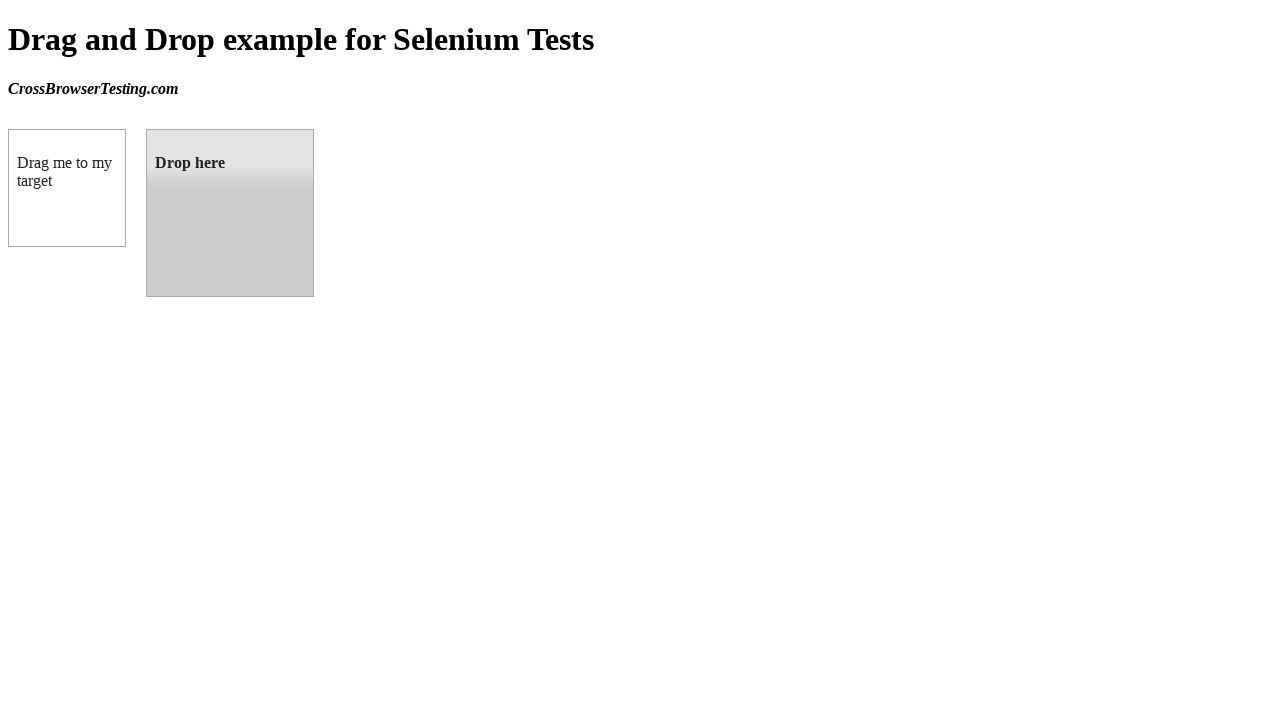

Retrieved droppable element bounding box
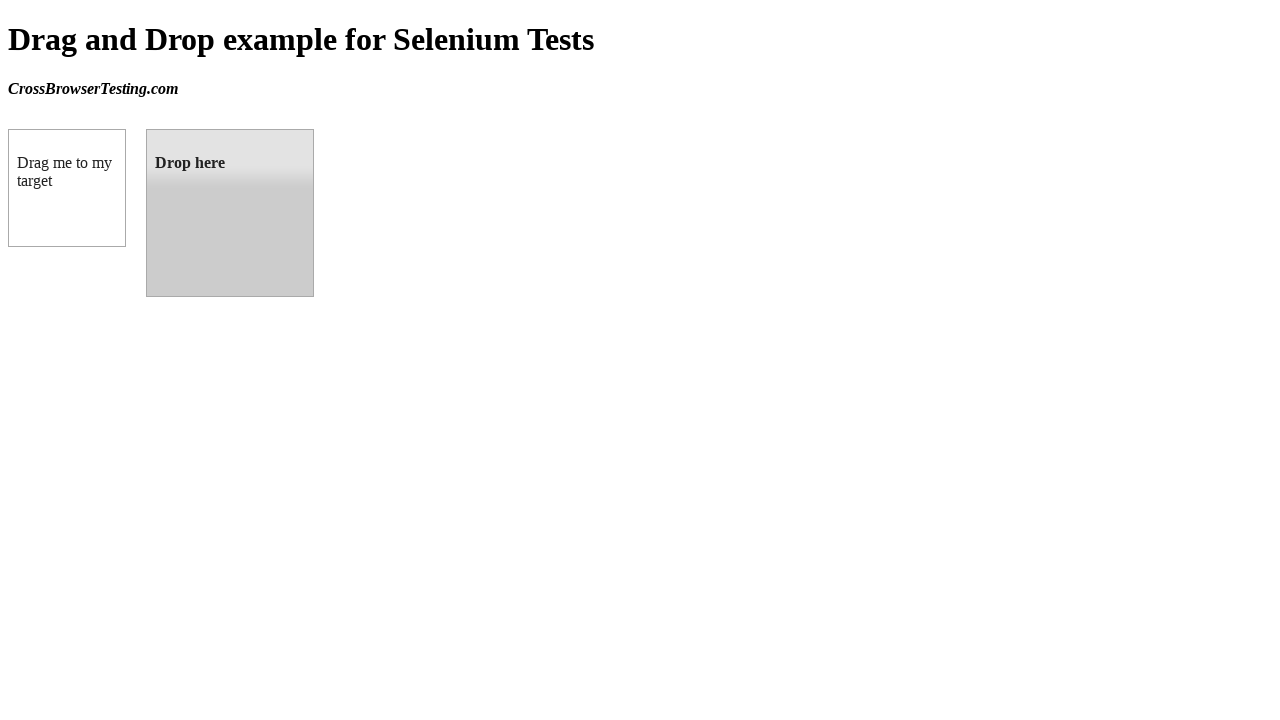

Retrieved draggable element bounding box
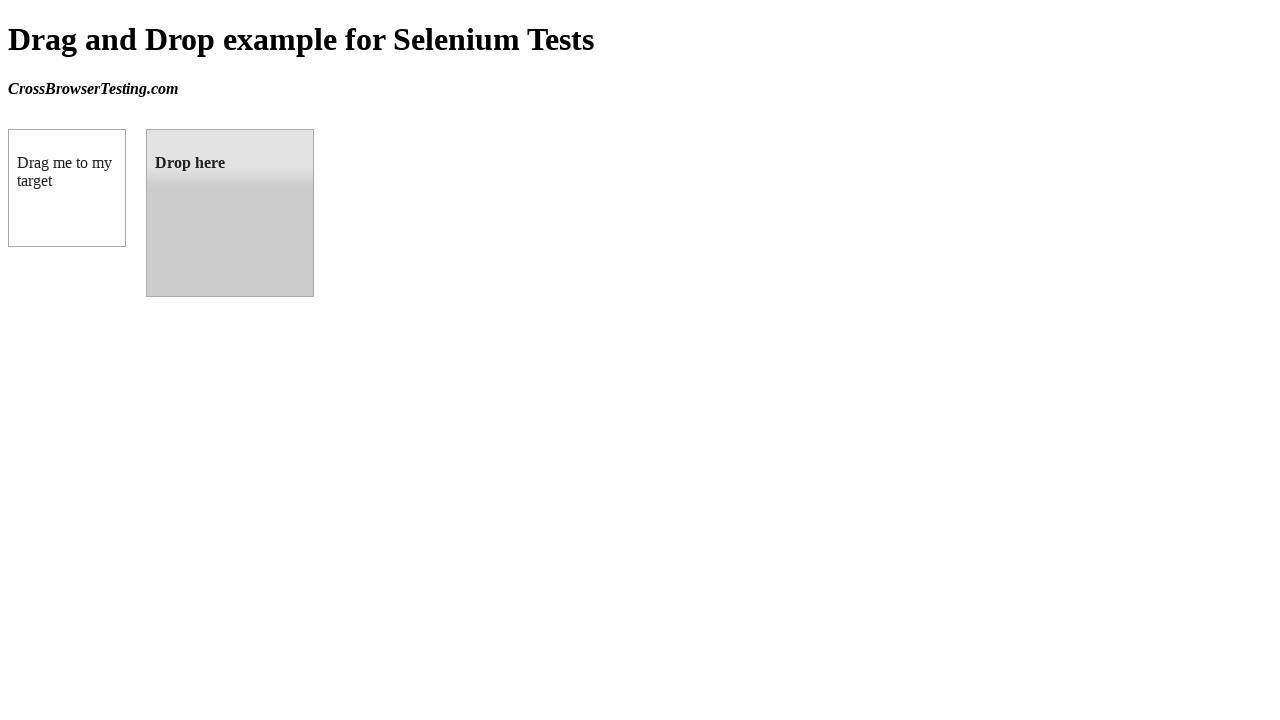

Moved mouse to center of draggable element at (67, 188)
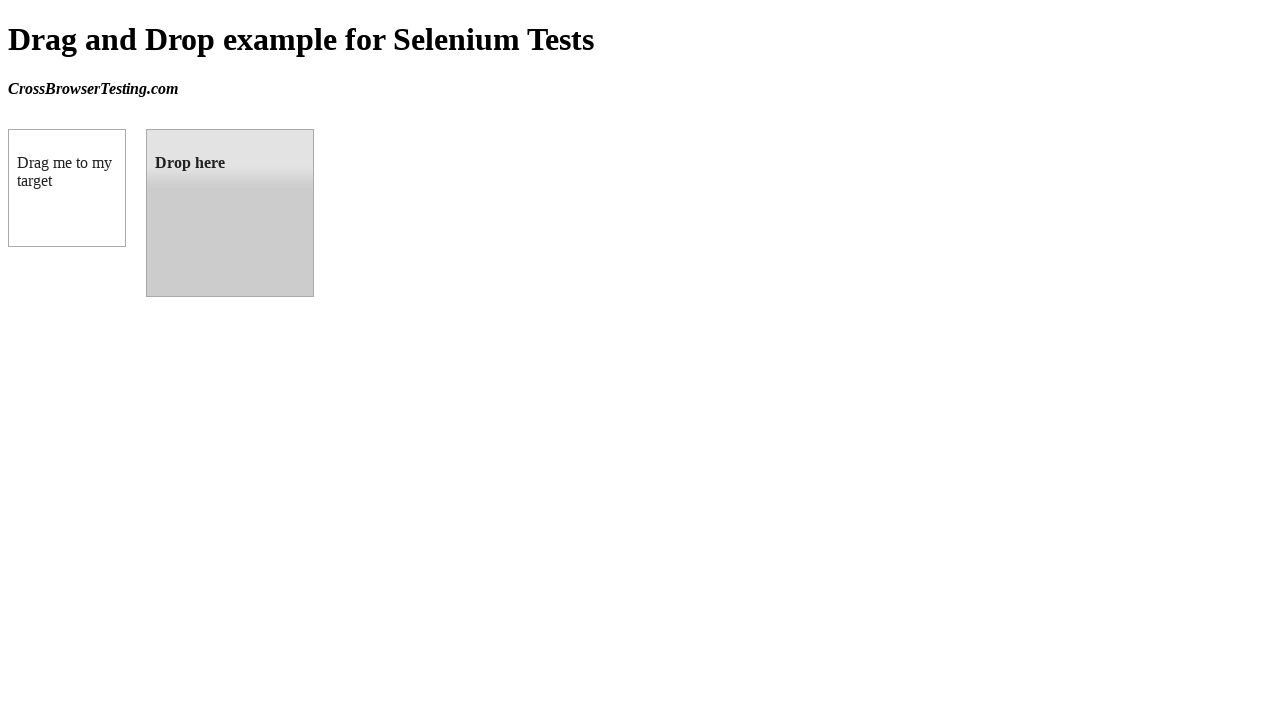

Pressed mouse button down on draggable element at (67, 188)
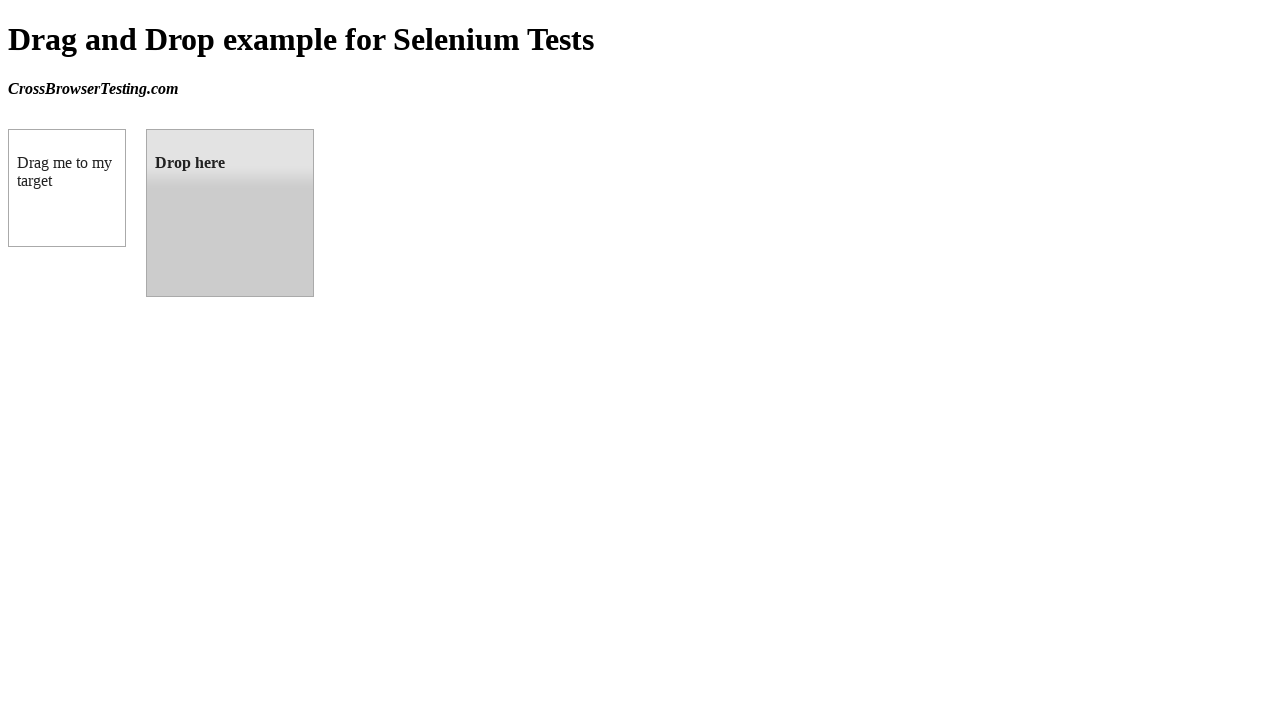

Dragged element to droppable target position at (146, 129)
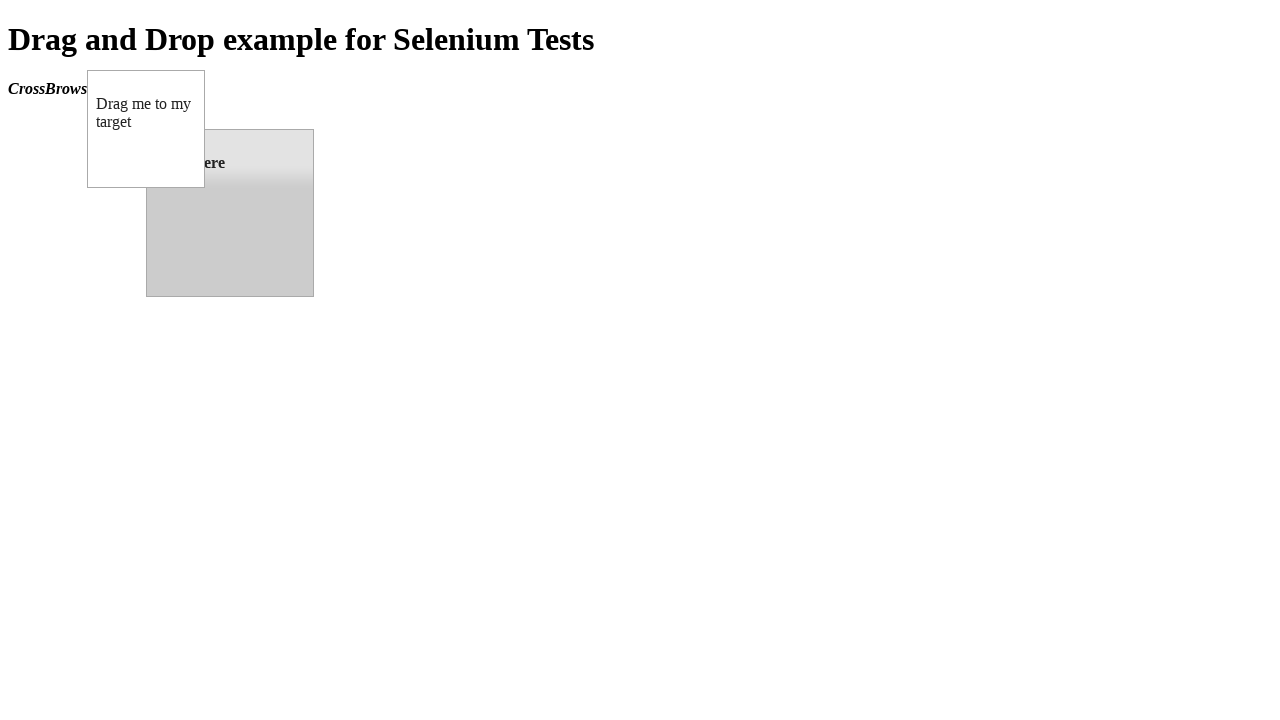

Released mouse button to complete drag-and-drop at (146, 129)
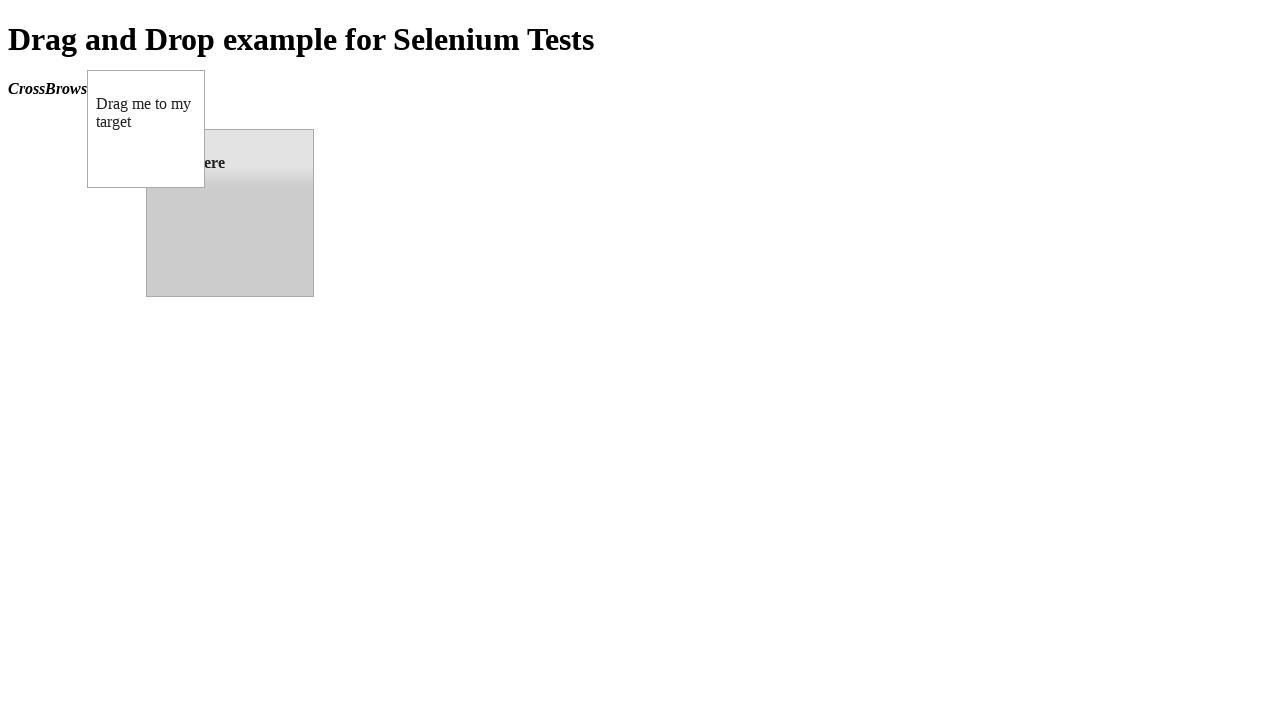

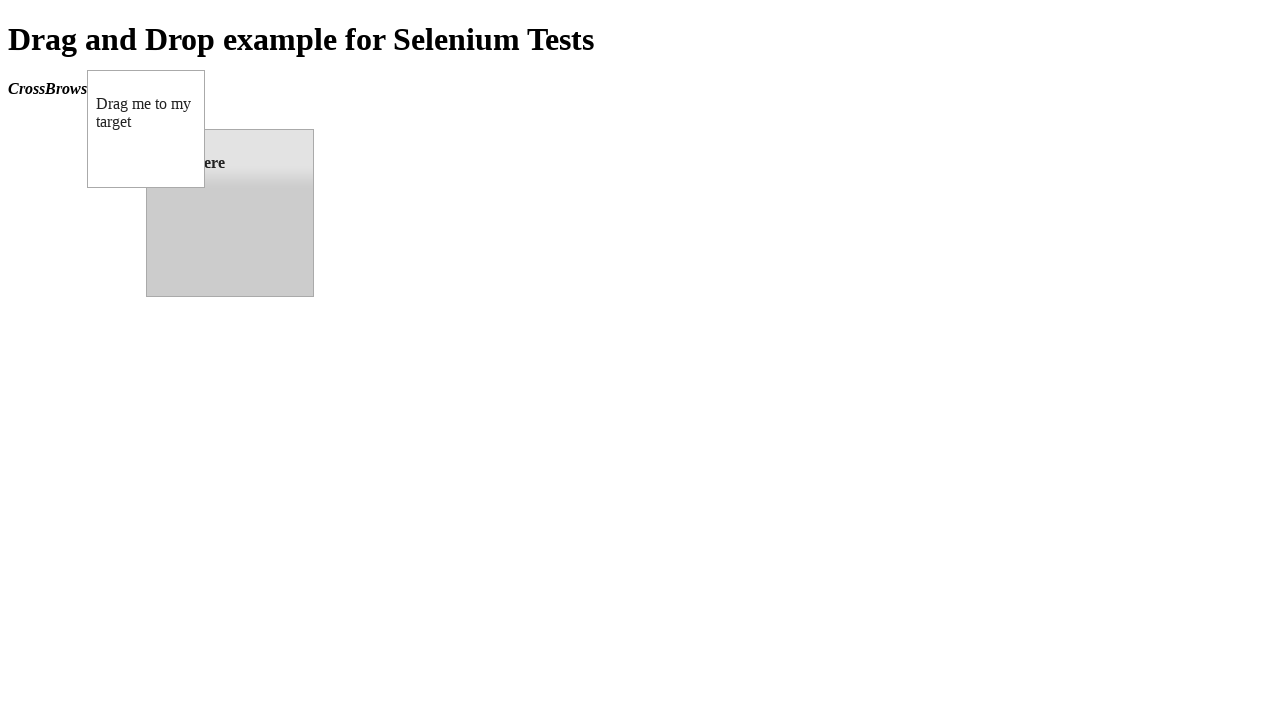